Creates 3 tasks, uses the toggle-all button to mark all as completed, and verifies the count shows 0 items left

Starting URL: https://todomvc.com/examples/react/dist/

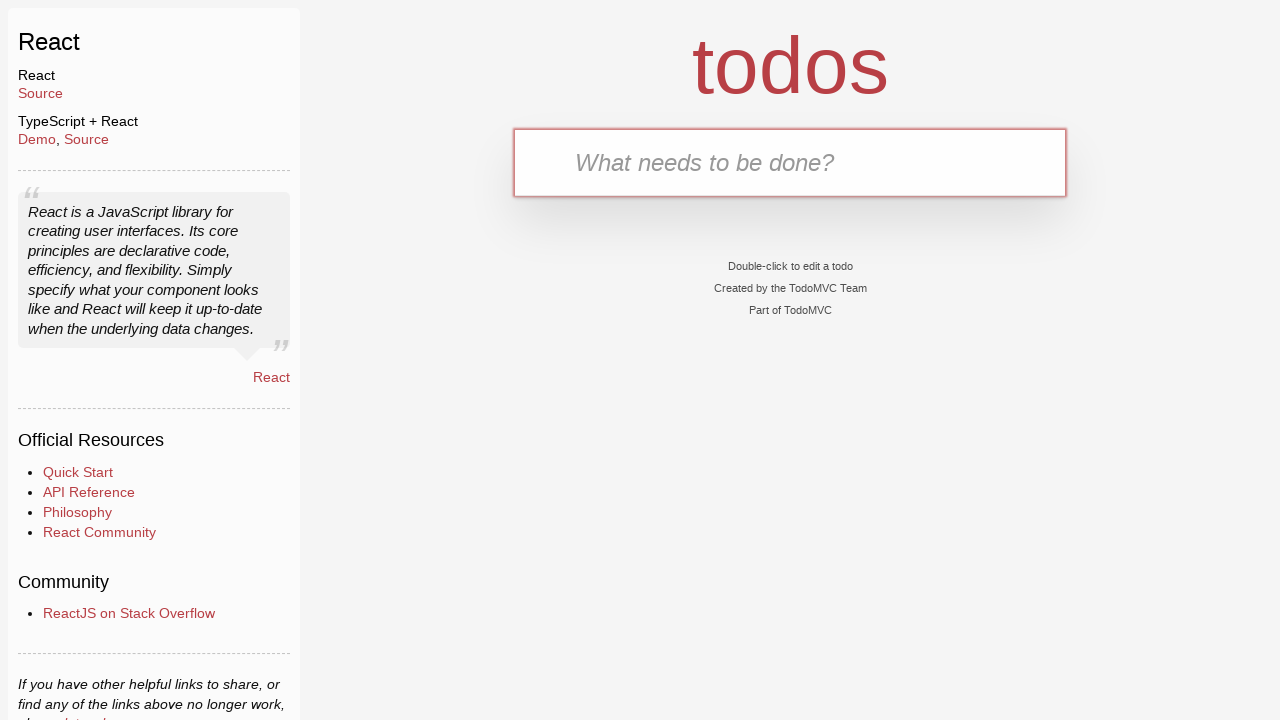

Filled todo input with 'task1' on #todo-input
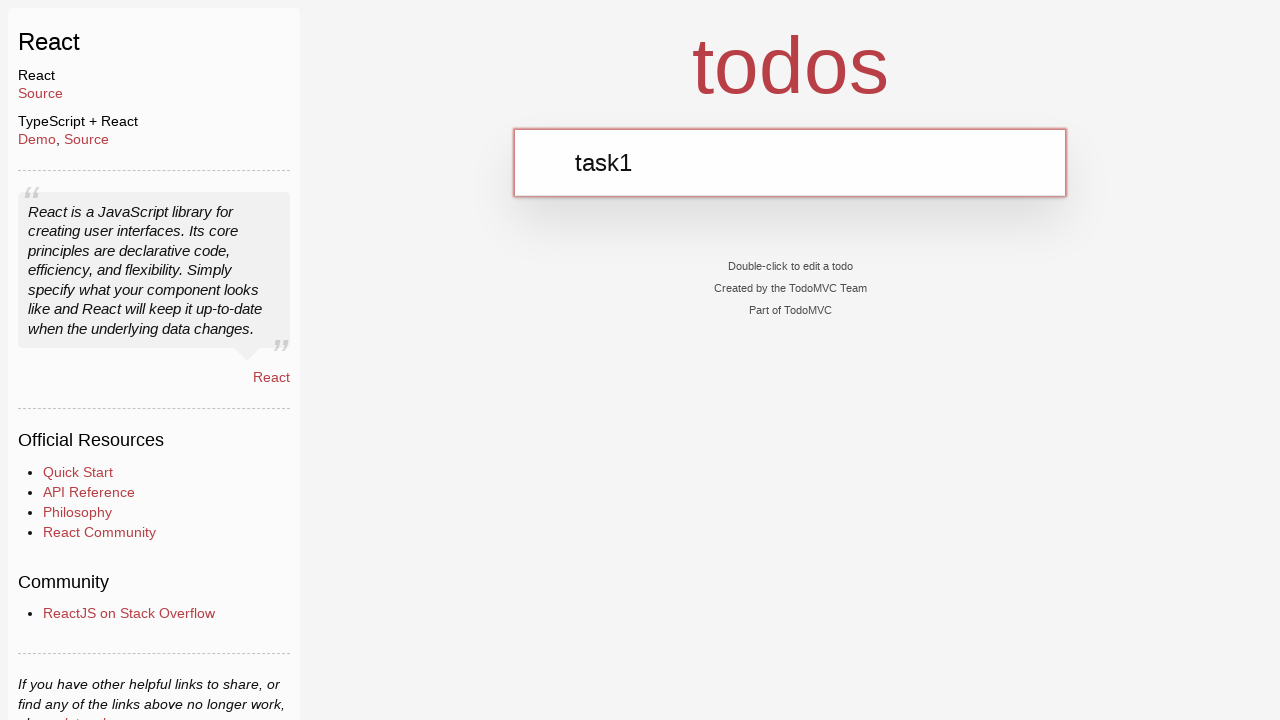

Pressed Enter to create task1 on #todo-input
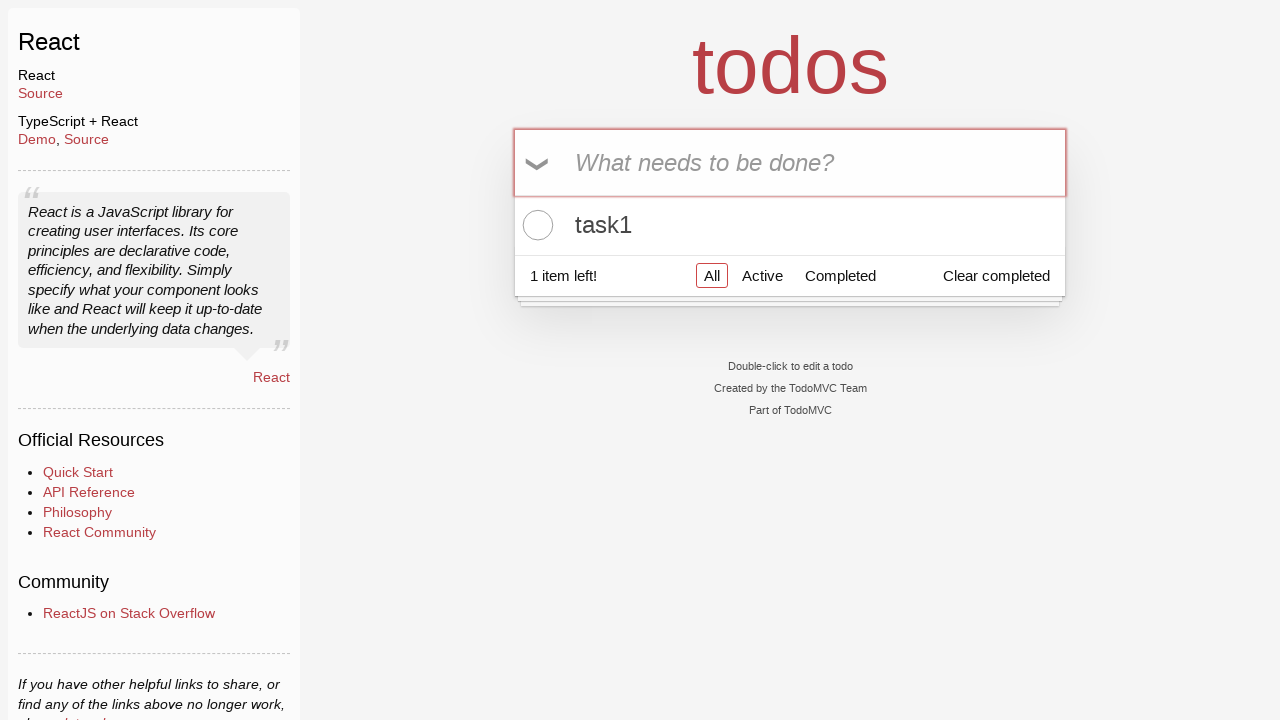

Filled todo input with 'task2' on #todo-input
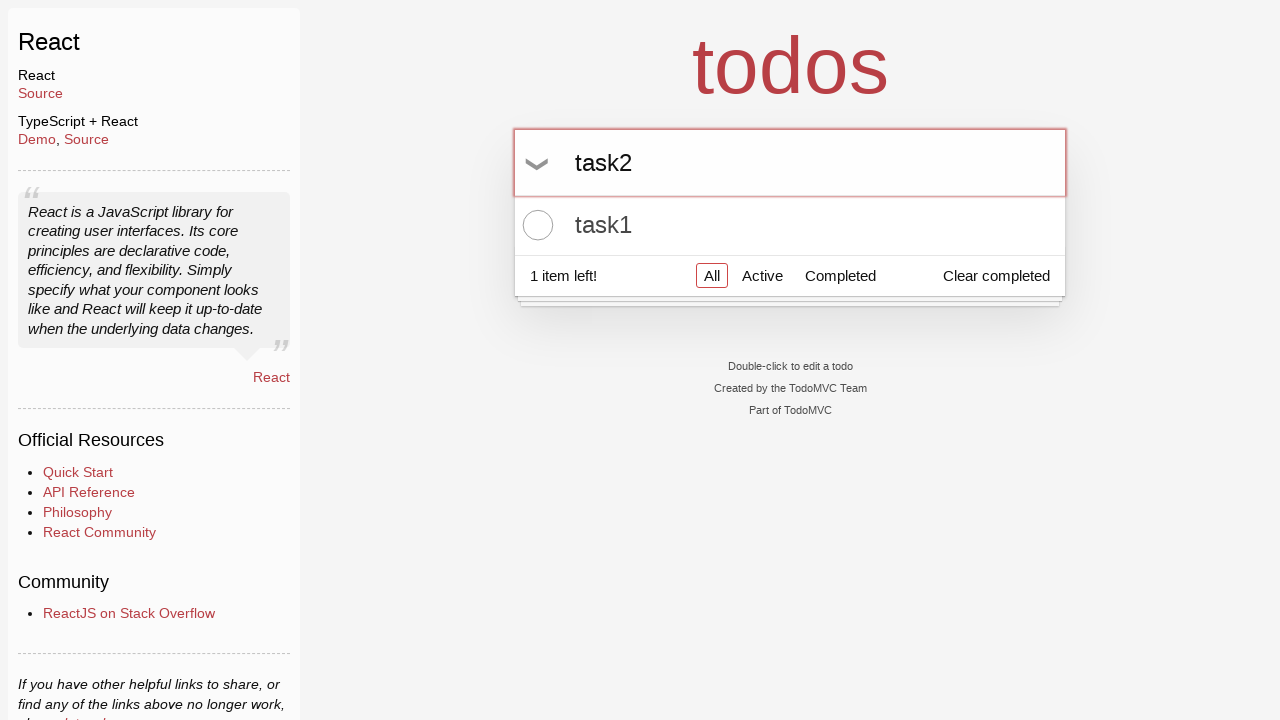

Pressed Enter to create task2 on #todo-input
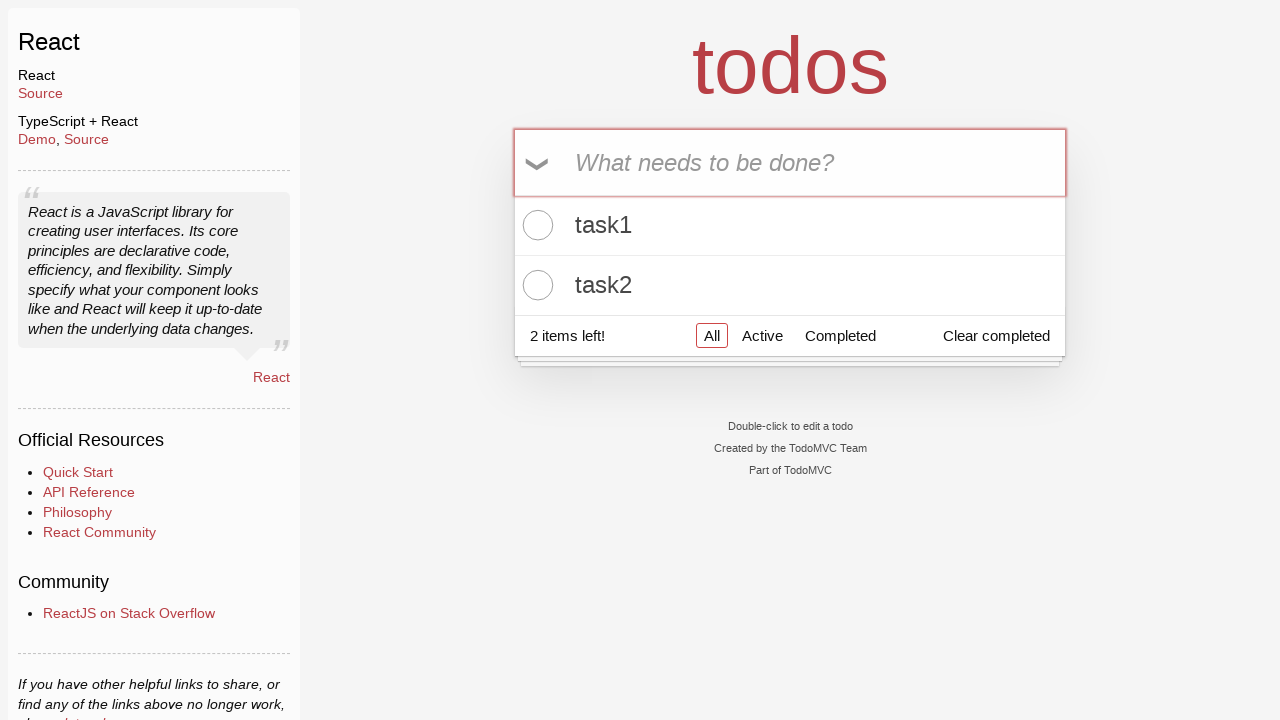

Filled todo input with 'task3' on #todo-input
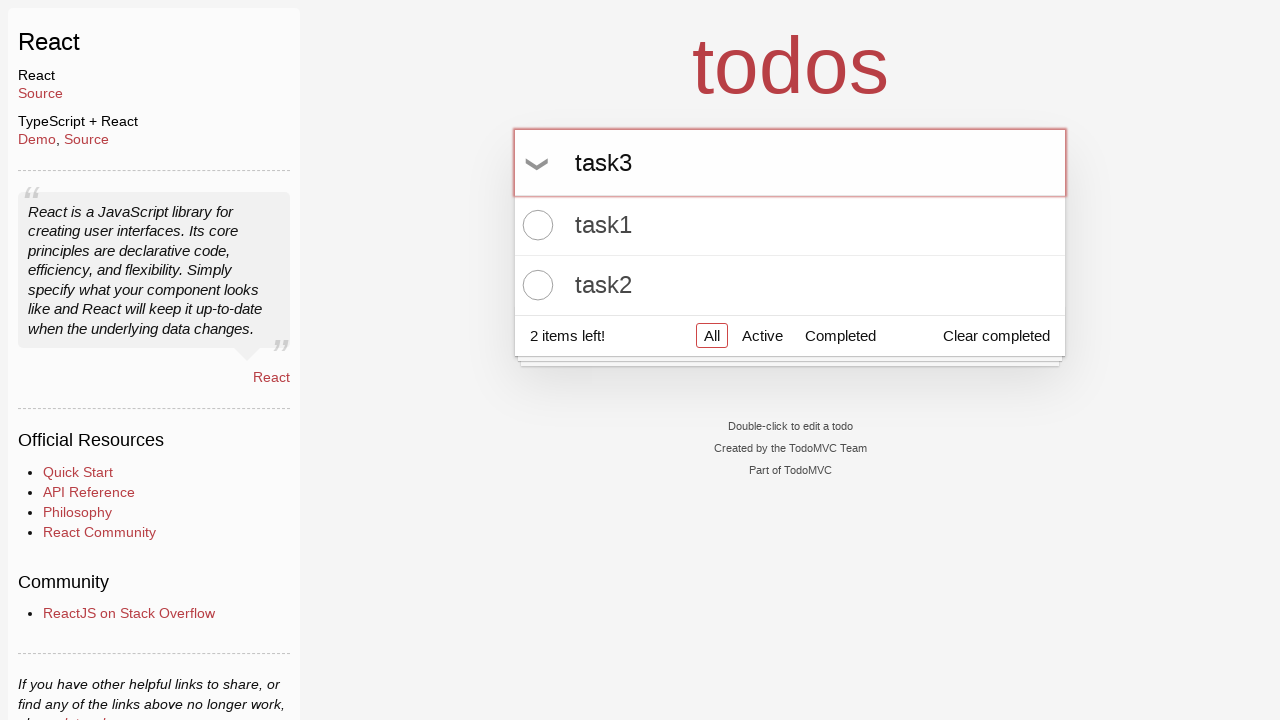

Pressed Enter to create task3 on #todo-input
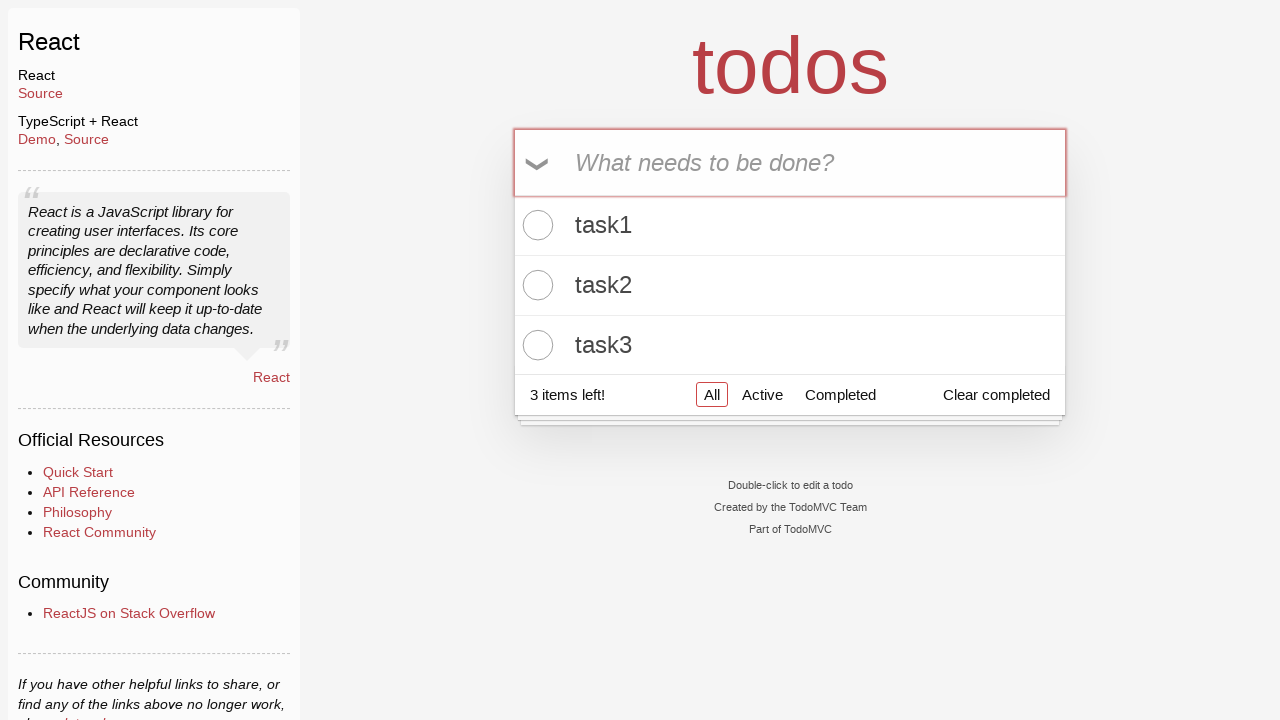

Clicked toggle-all button to mark all tasks as completed at (539, 163) on .toggle-all
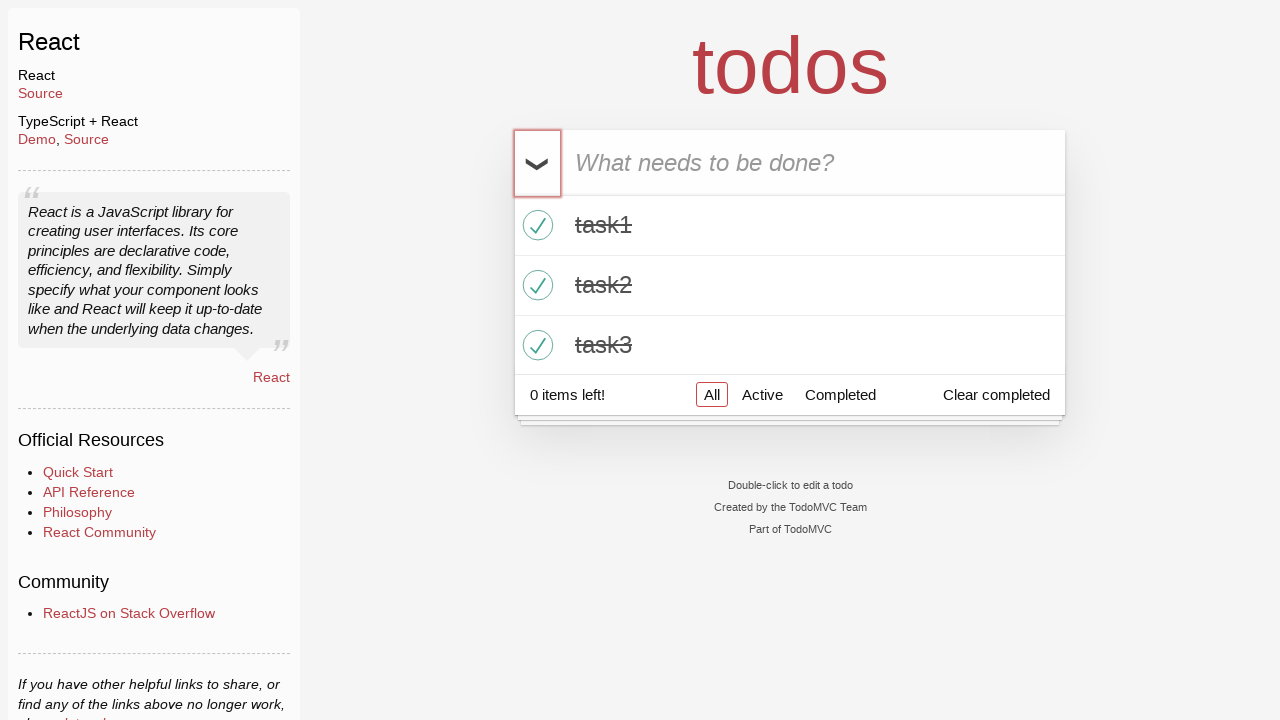

Verified todo-count shows '0 items left!'
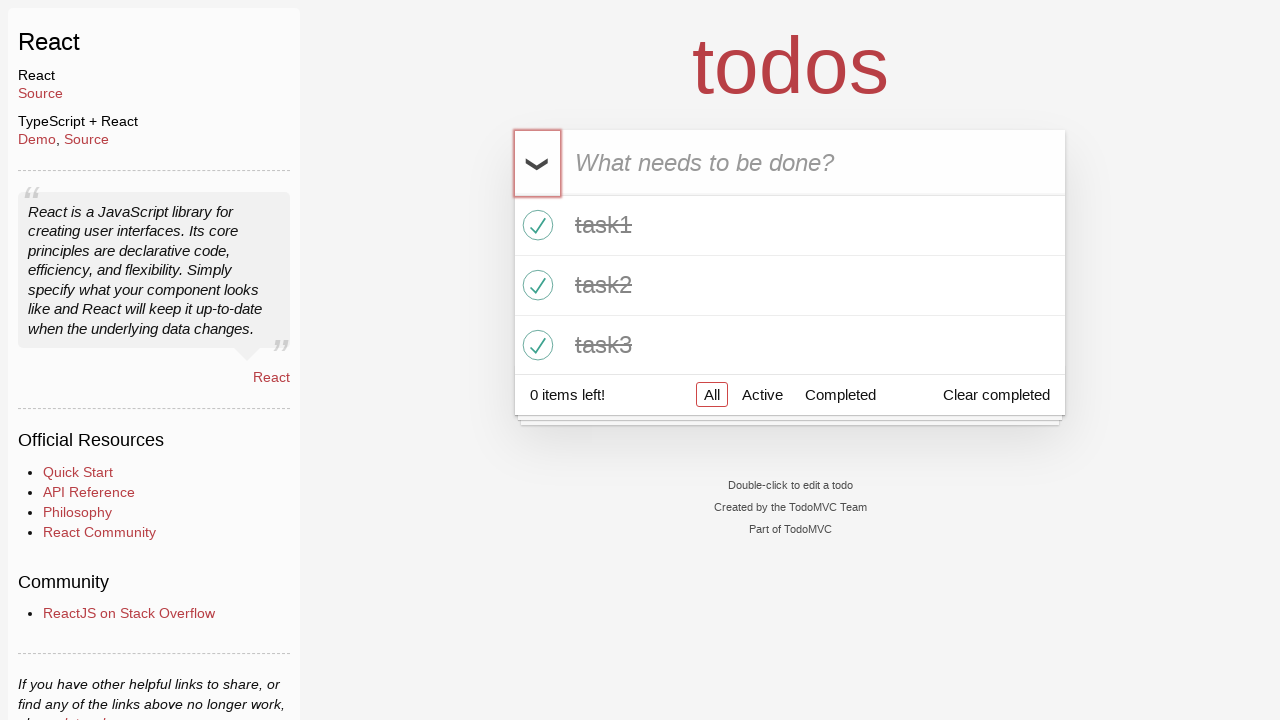

Verified task 1 has completed class
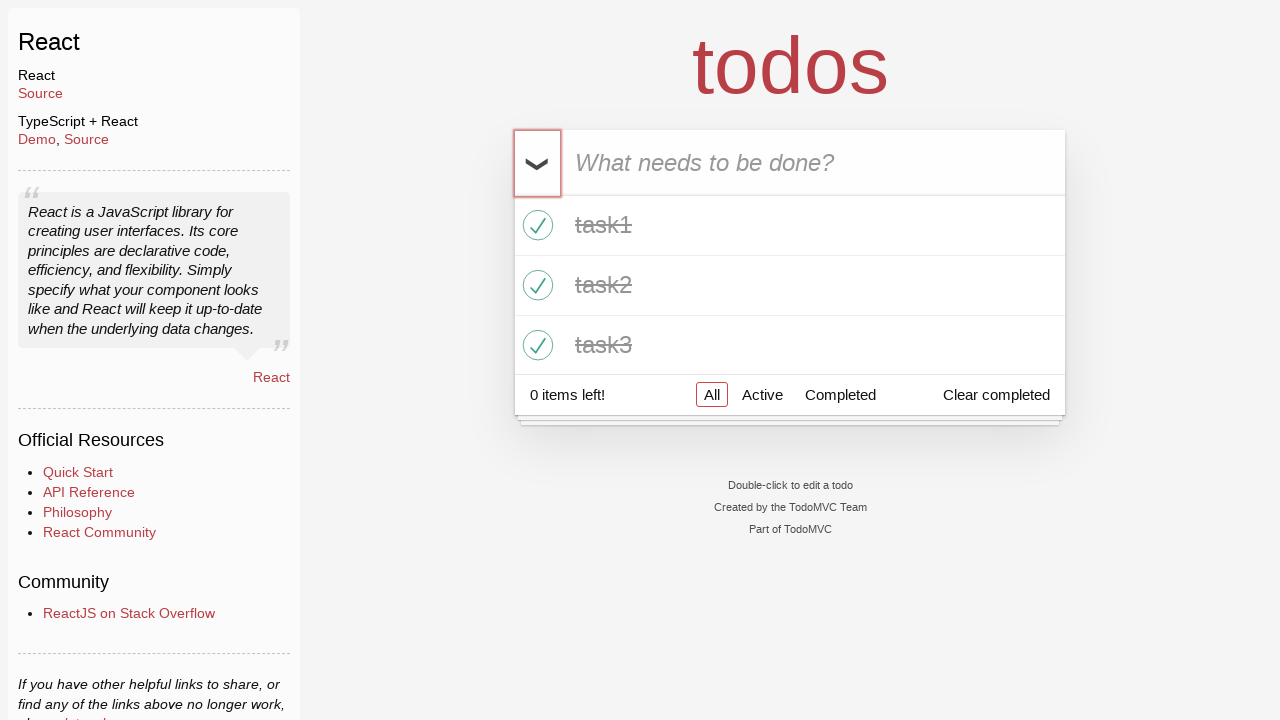

Verified task 2 has completed class
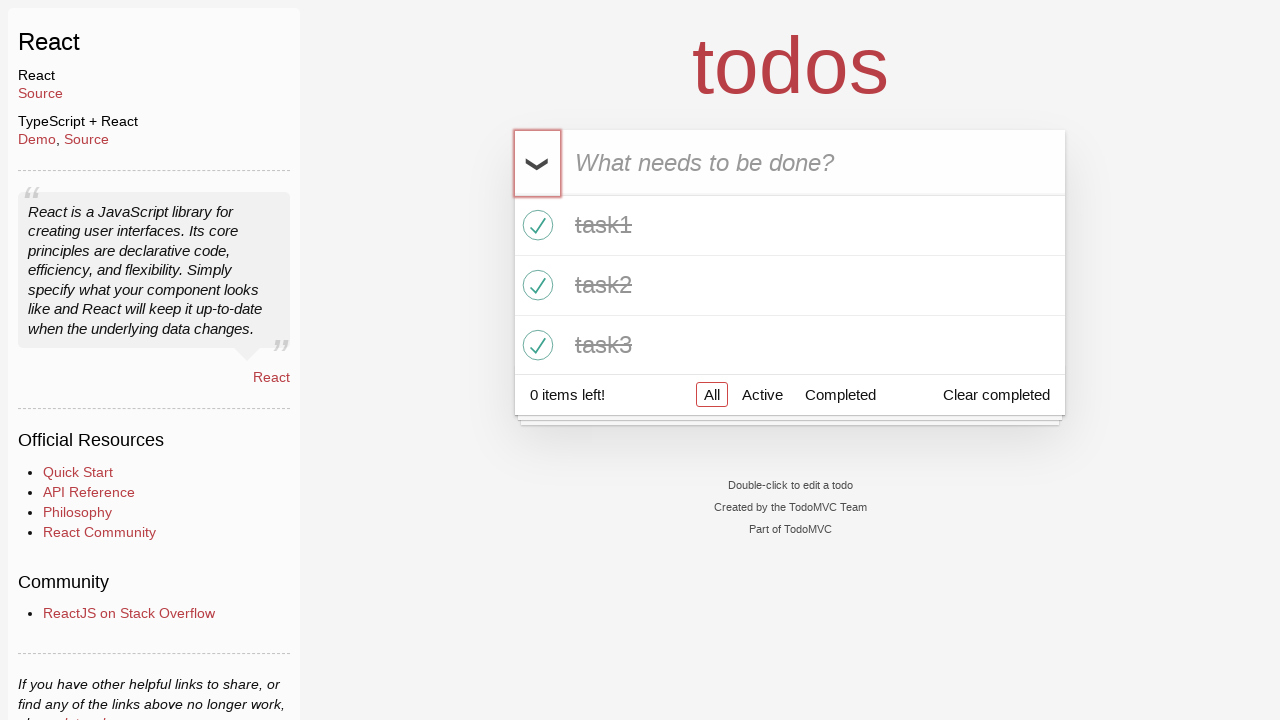

Verified task 3 has completed class
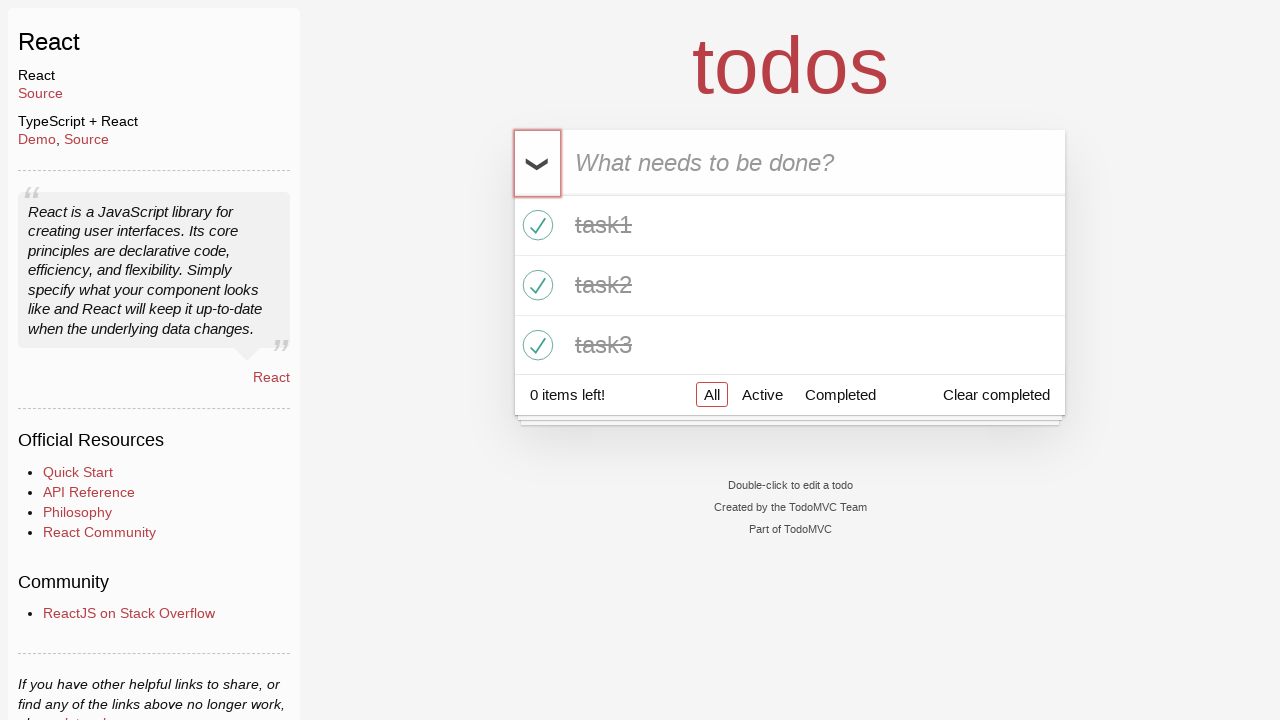

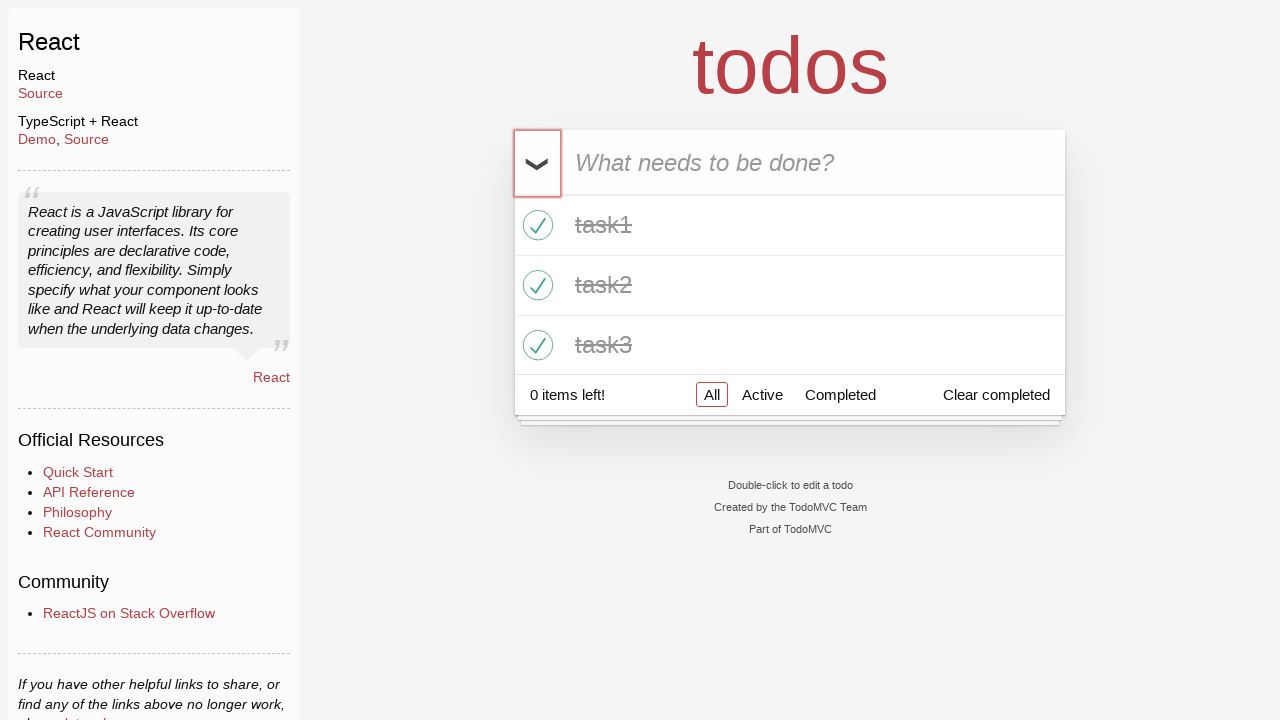